Tests dropdown selection functionality by selecting states using different methods (visible text, value, and index), then verifies the final selection is California.

Starting URL: http://practice.cydeo.com/dropdown

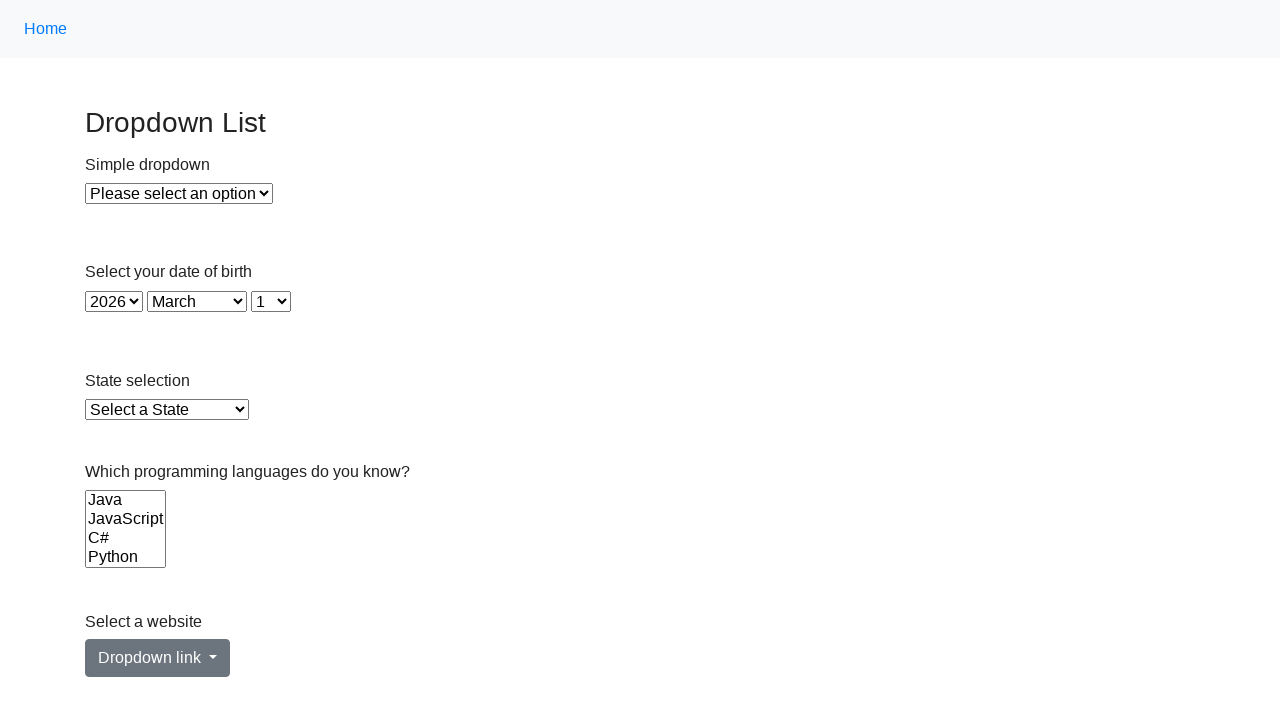

Selected Illinois from dropdown by visible text on #state
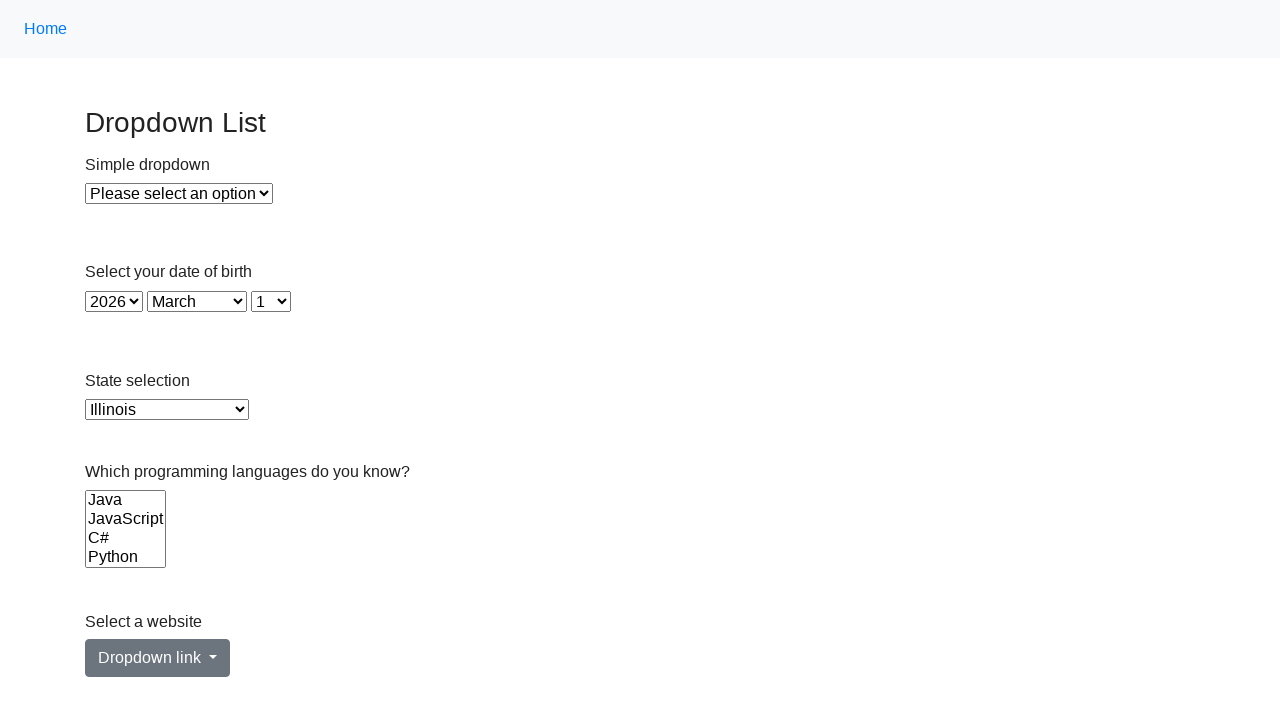

Selected Virginia from dropdown by value 'VA' on #state
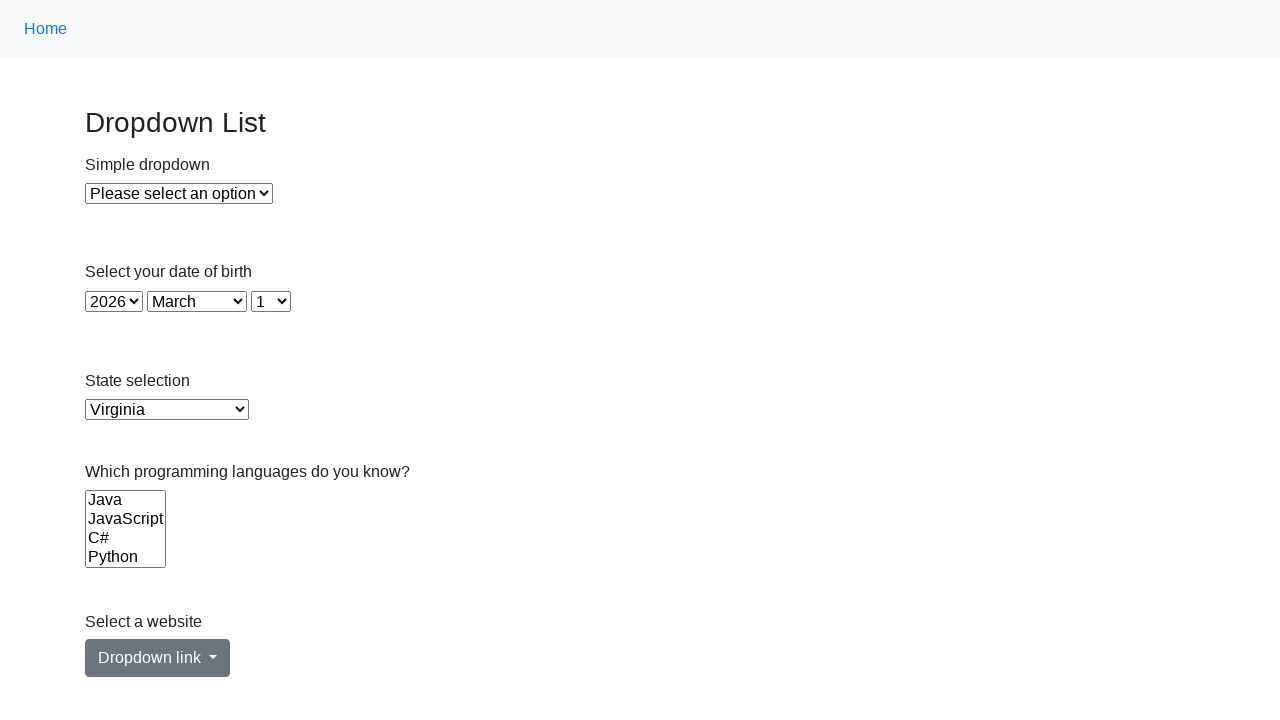

Selected California from dropdown by index 5 on #state
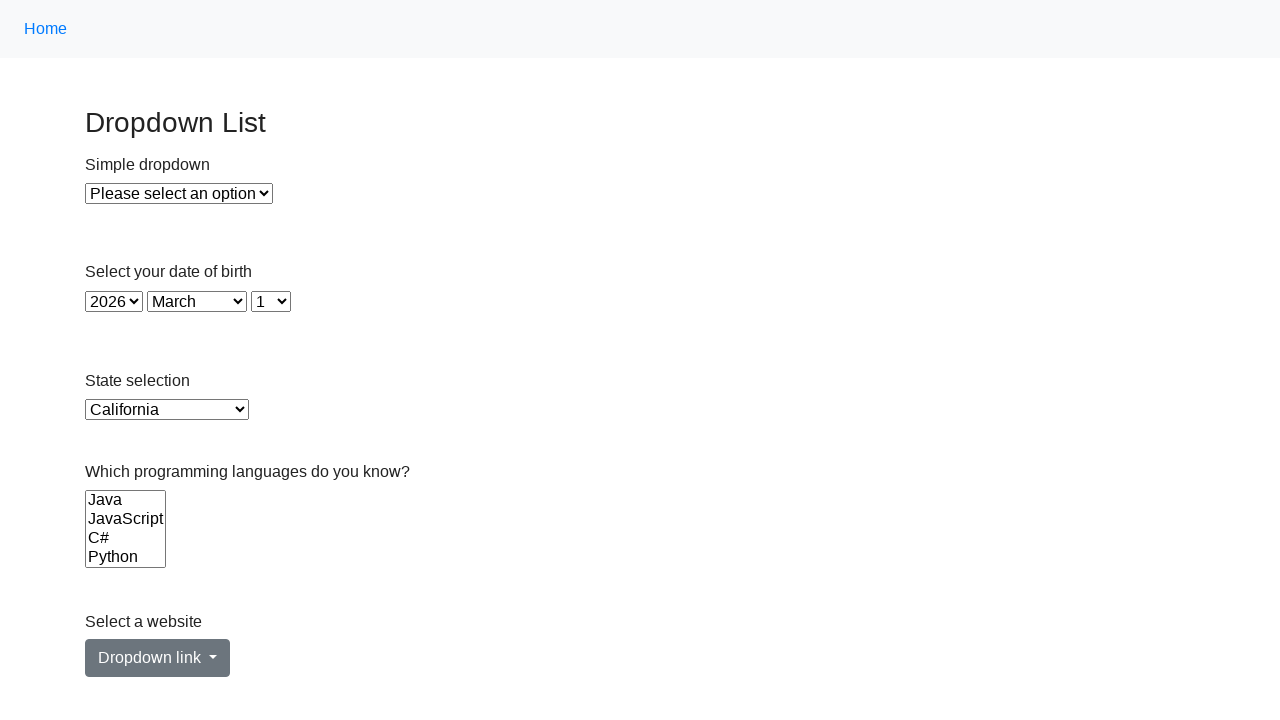

Retrieved currently selected option text from dropdown
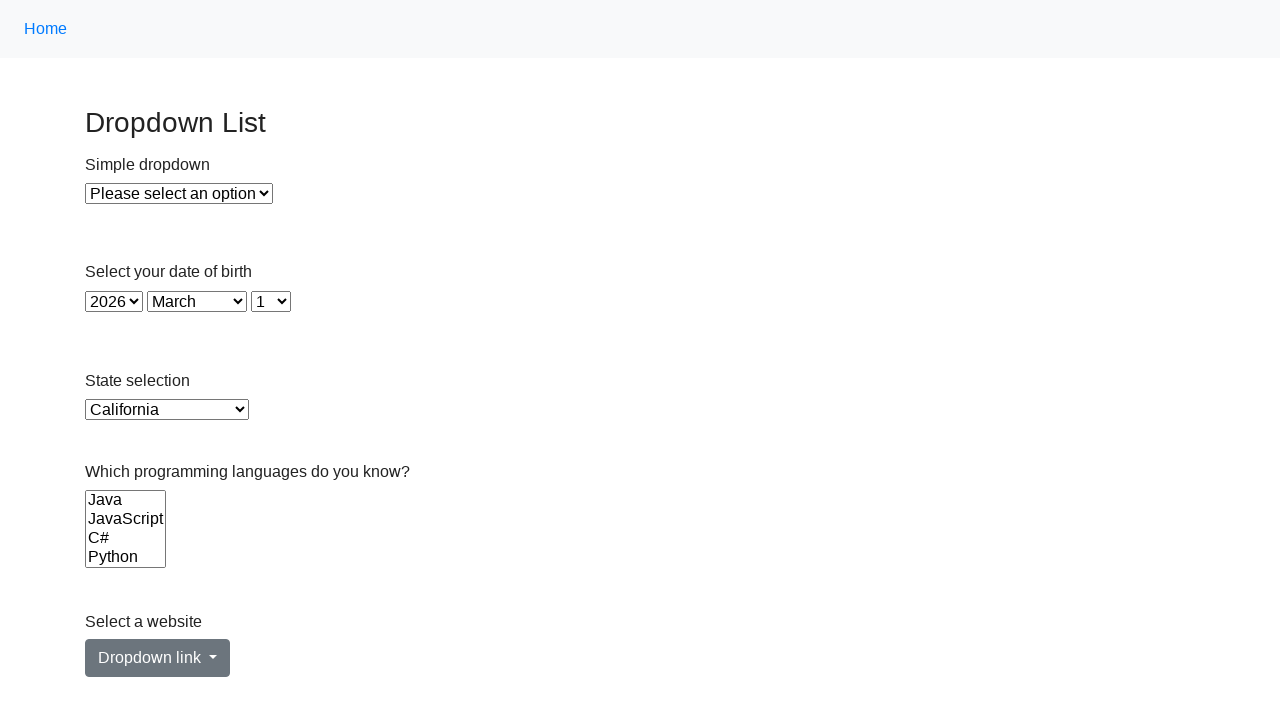

Verified final selection is California
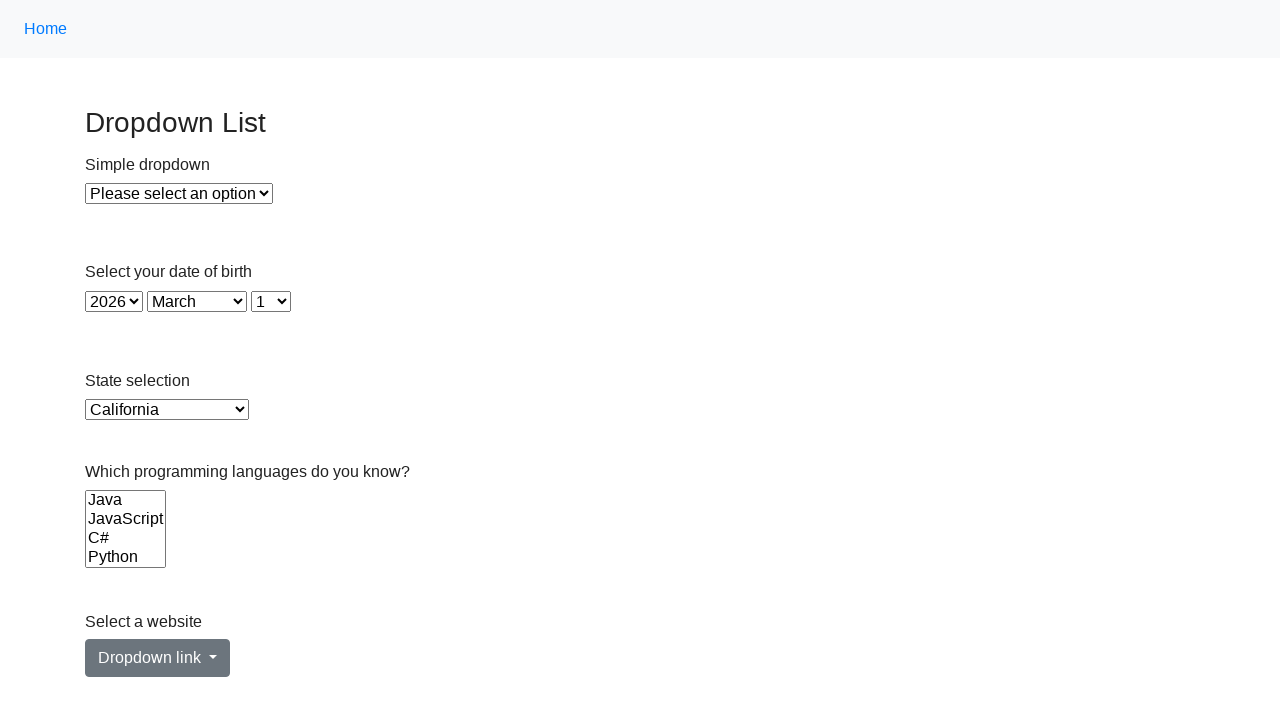

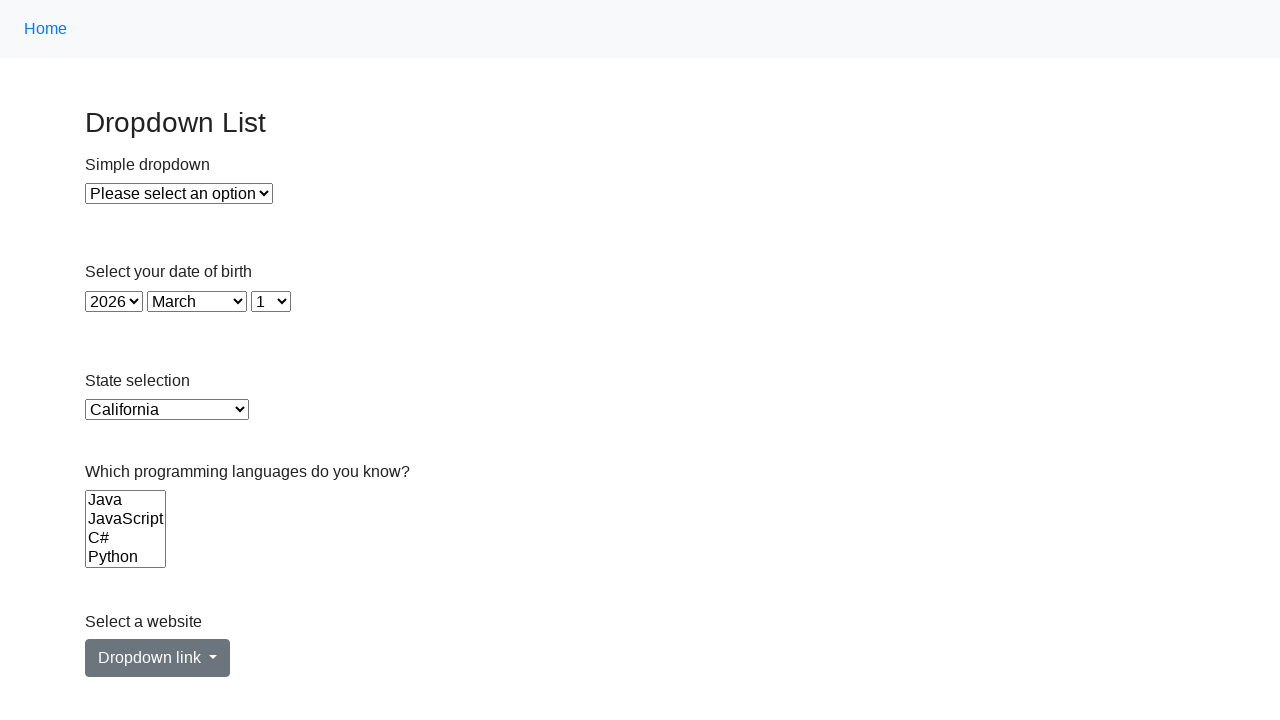